Tests Radio Button functionality by selecting the Yes and Impressive radio options.

Starting URL: https://demoqa.com/elements

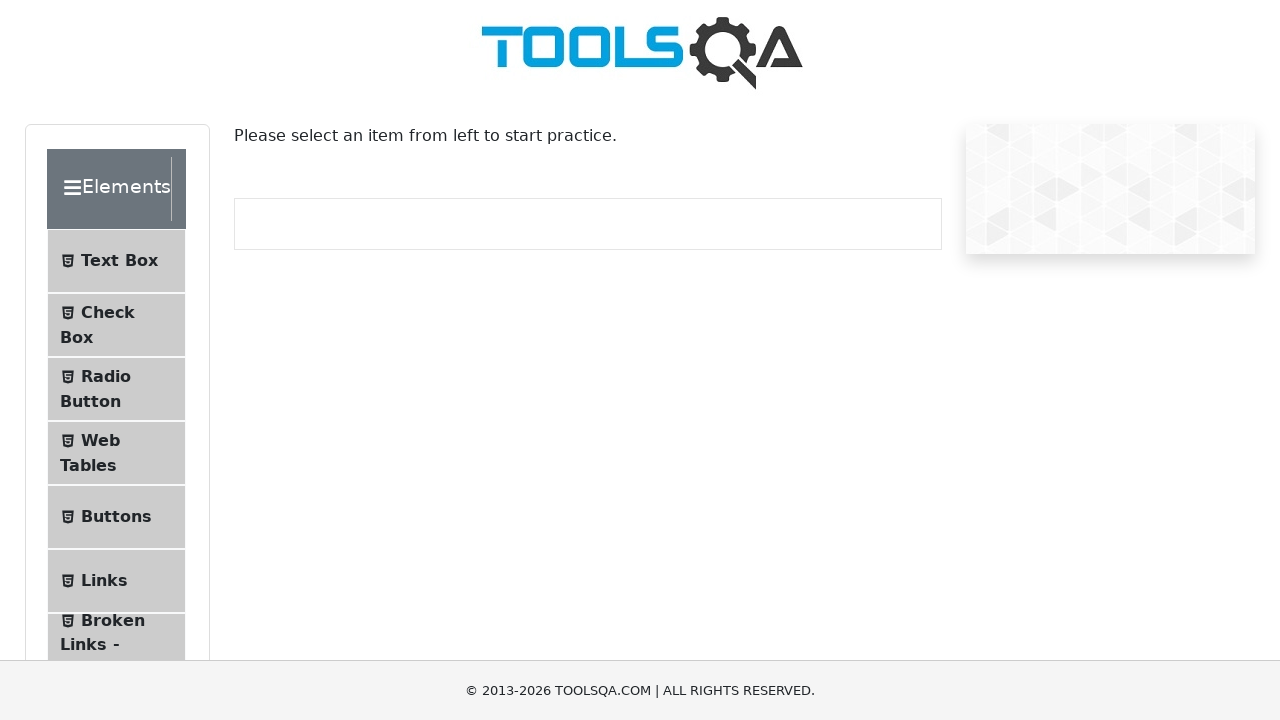

Clicked on Radio Button menu item at (116, 389) on #item-2
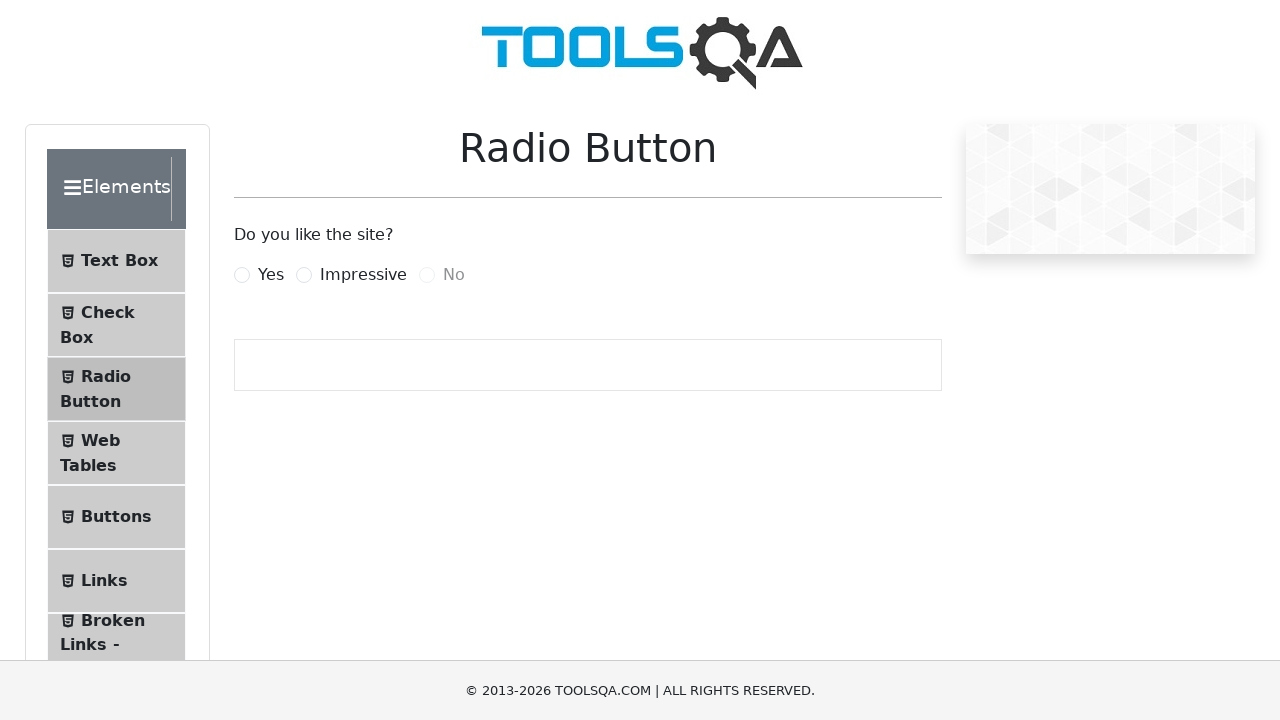

Selected Yes radio button at (271, 275) on label[for='yesRadio']
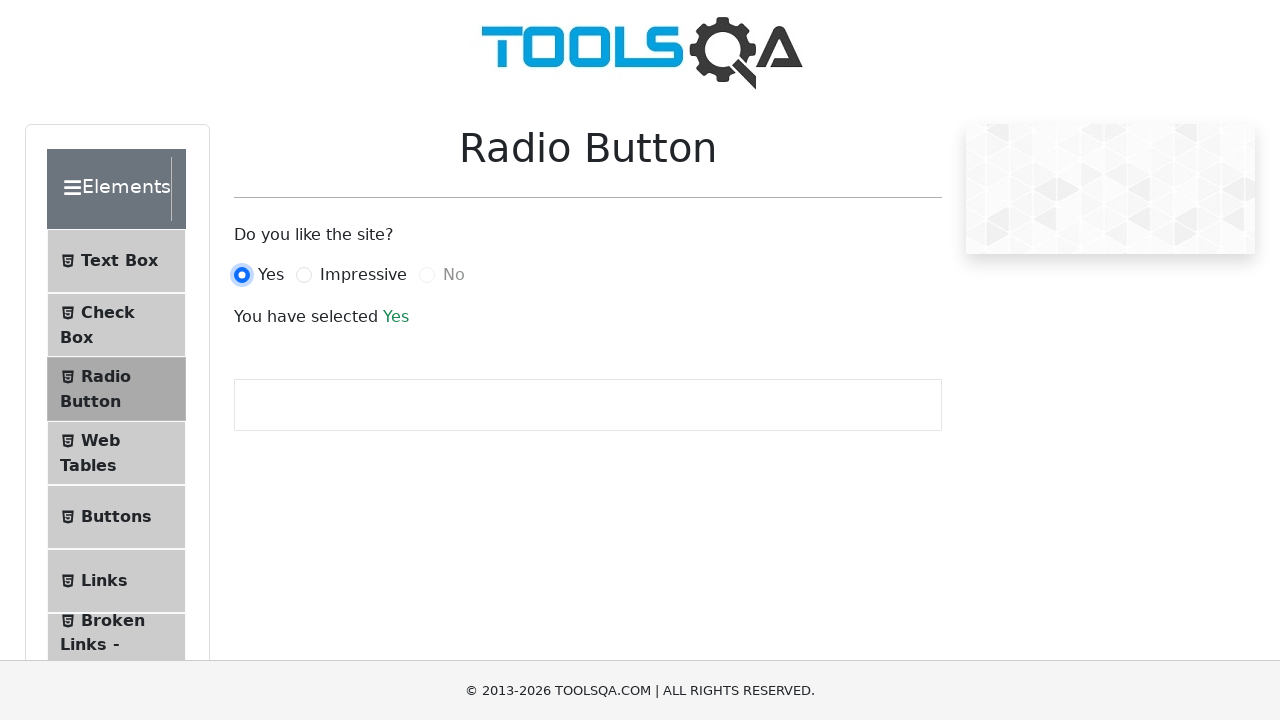

Selected Impressive radio button at (363, 275) on label[for='impressiveRadio']
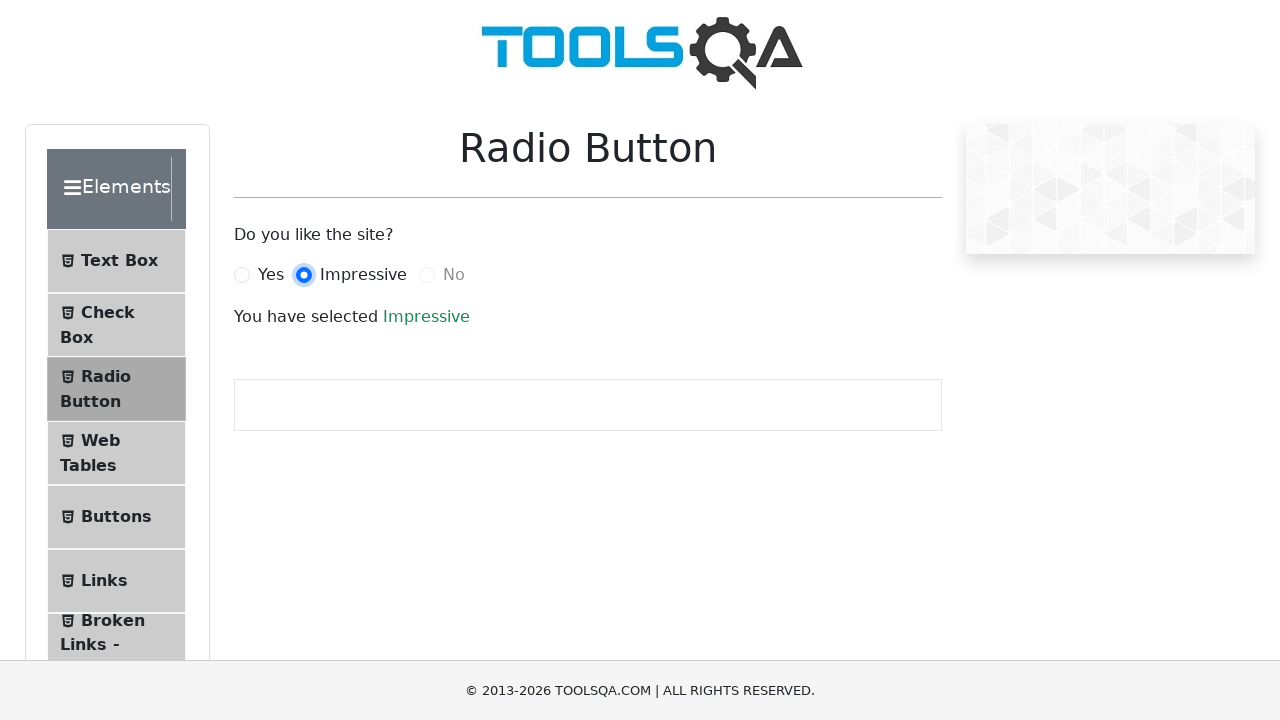

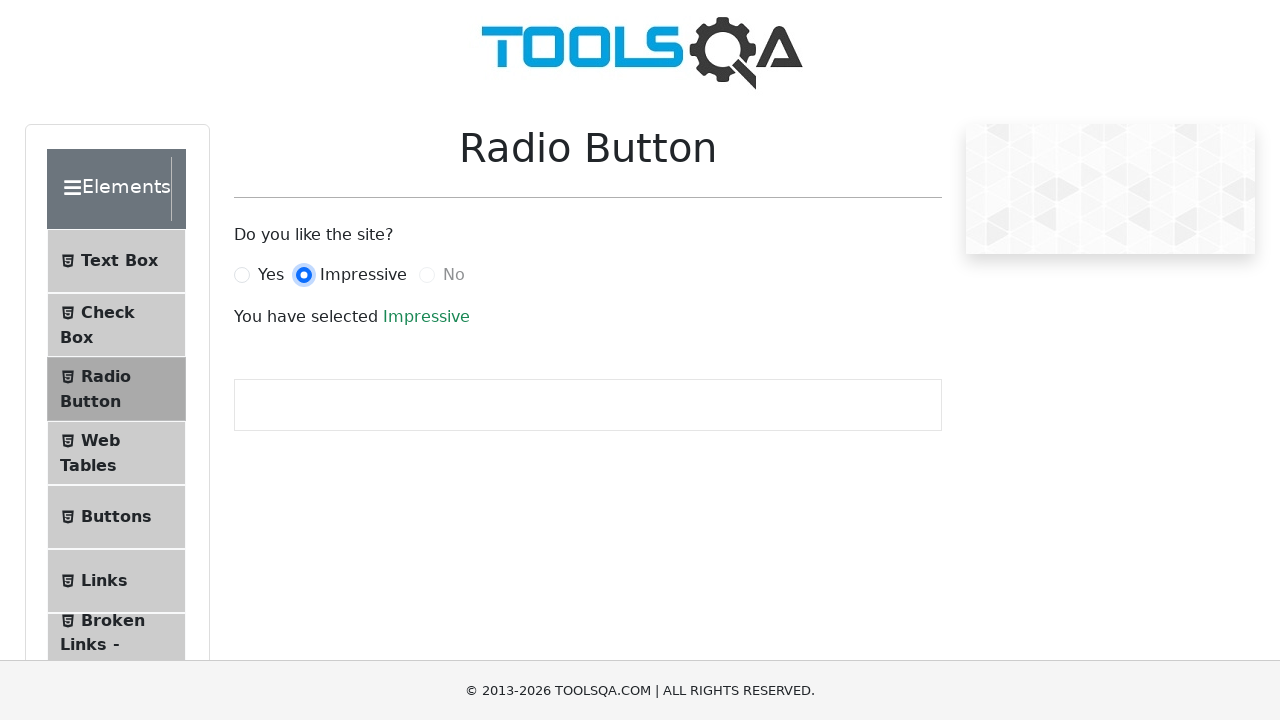